Tests AJAX functionality by clicking a button and waiting for dynamically loaded content (h1 and h3 elements) to appear on the page

Starting URL: https://v1.training-support.net/selenium/ajax

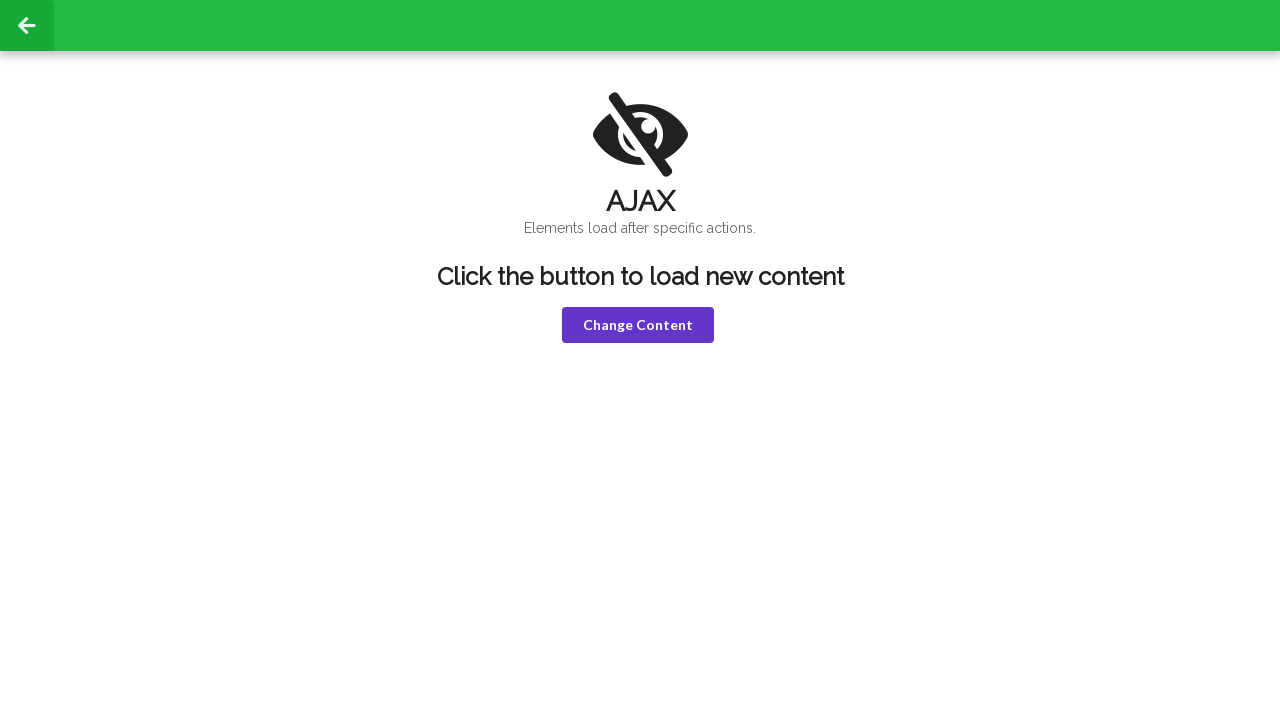

Clicked the violet button to trigger AJAX request at (638, 325) on button.violet
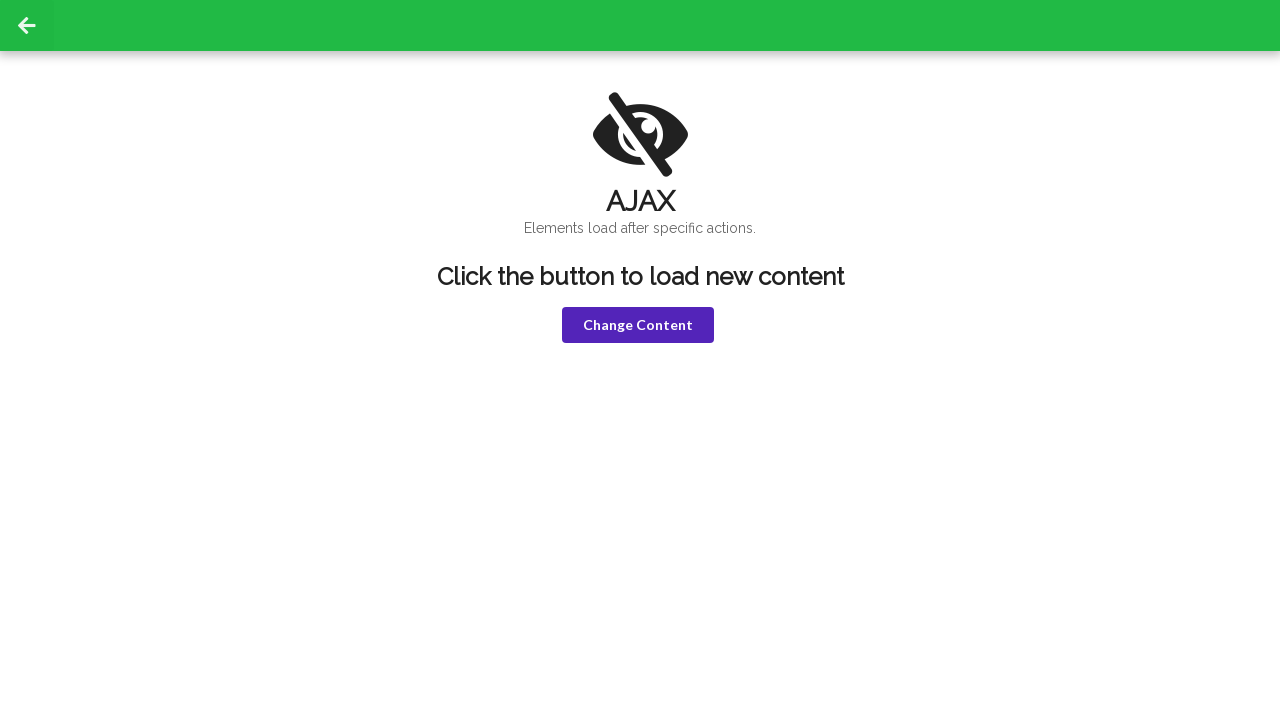

Waited for h1 element to become visible (first AJAX response loaded)
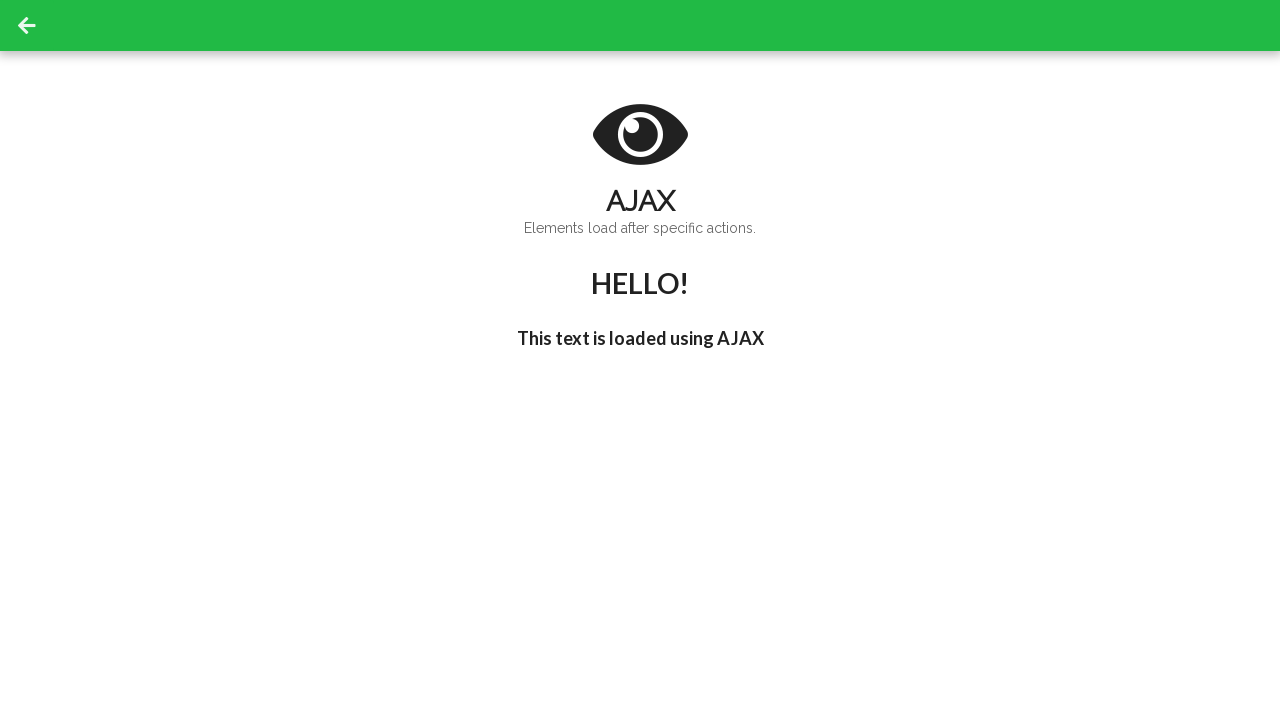

Waited for h3 element to contain delayed text 'I'm late!'
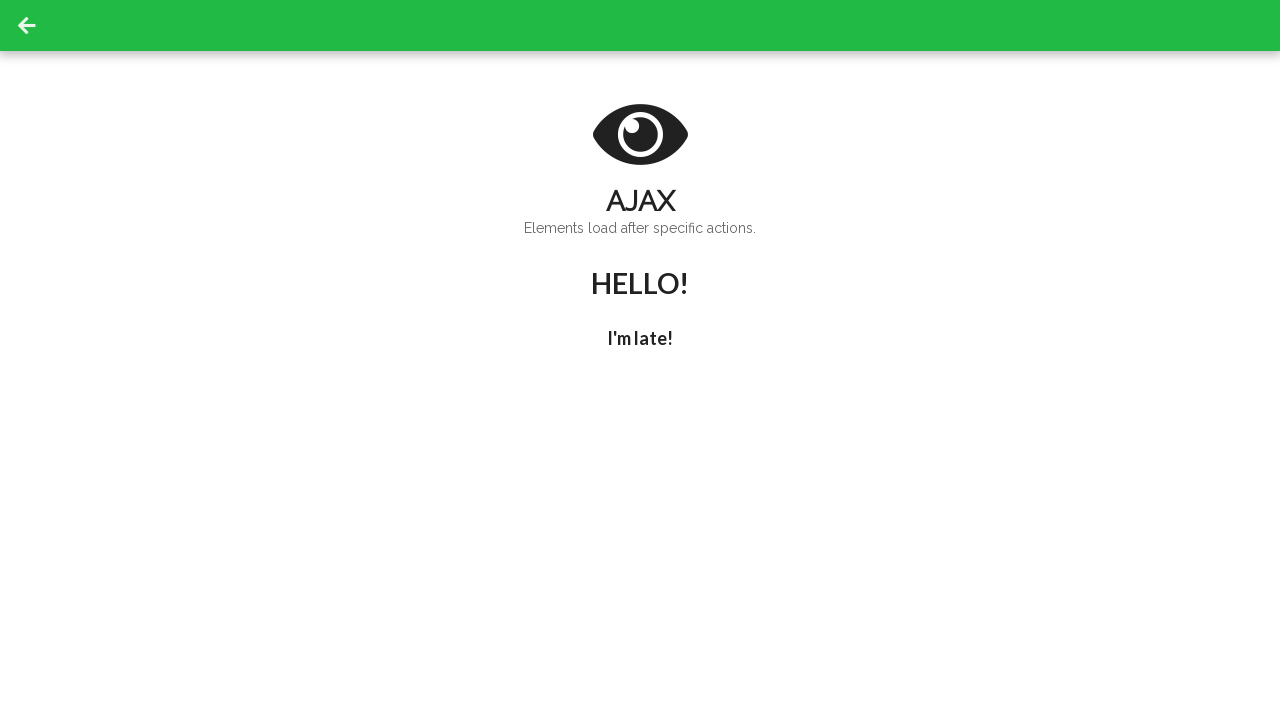

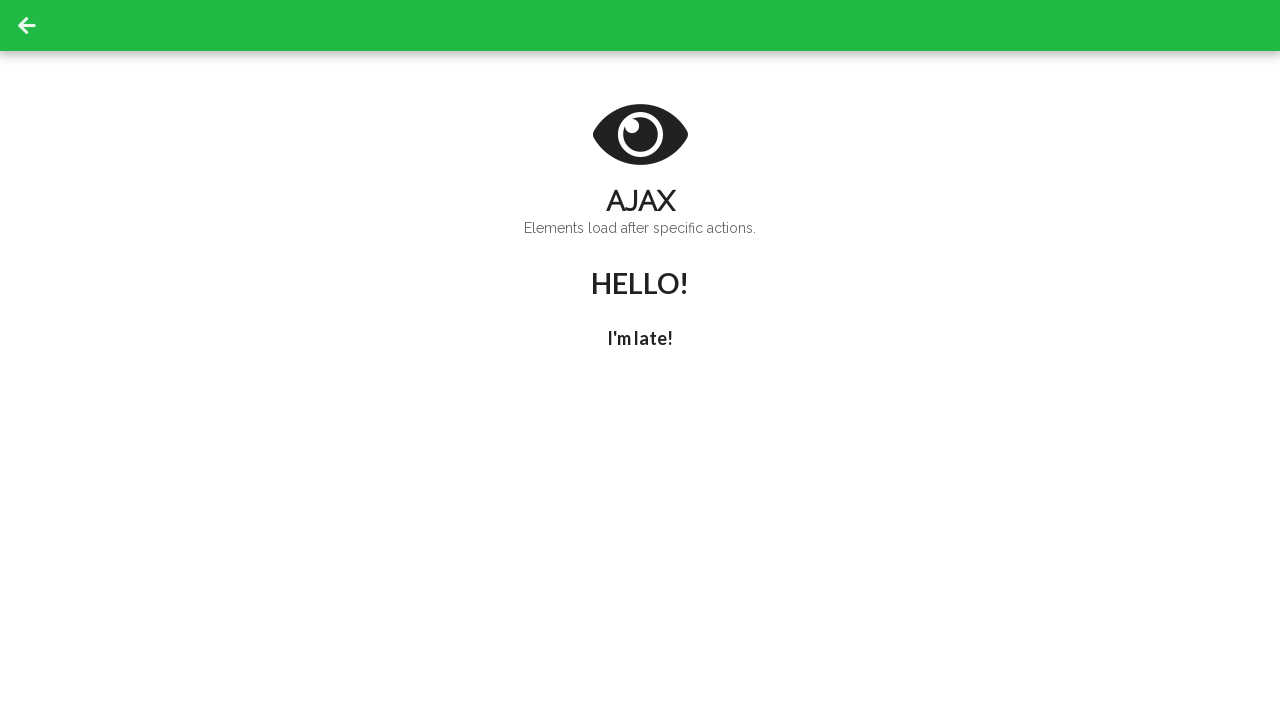